Tests search functionality on Geumcheon district government notice board

Starting URL: https://www.geumcheon.go.kr/portal/tblSeolGosiDetailList.do?key=294&rep=1

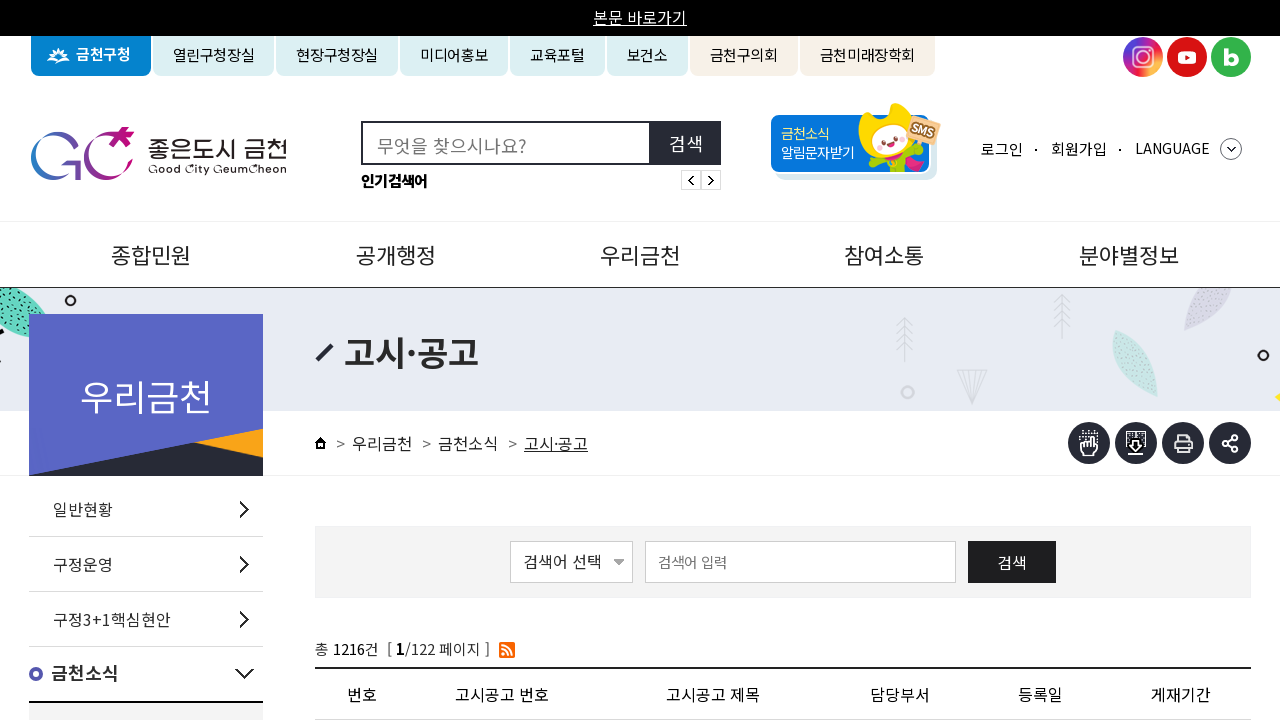

Filled search box with '건설 사업' (construction project) on #searchKrwd
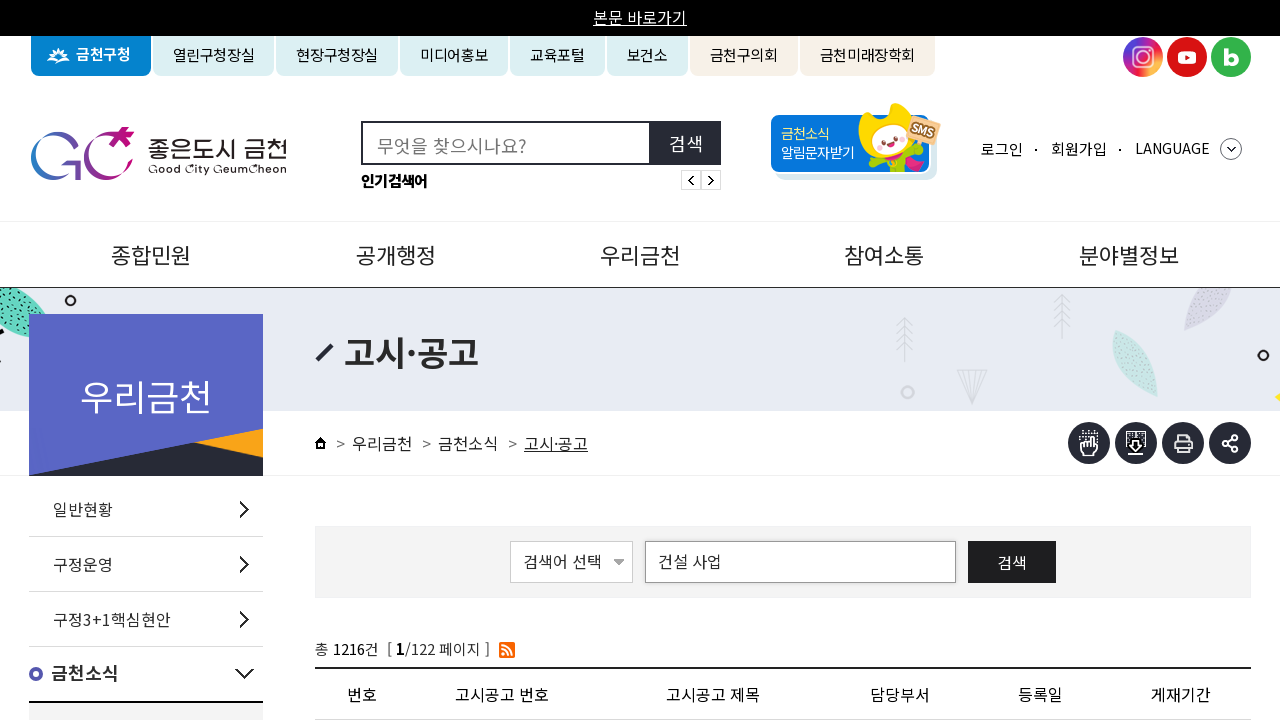

Clicked search button at (1012, 562) on .p-button
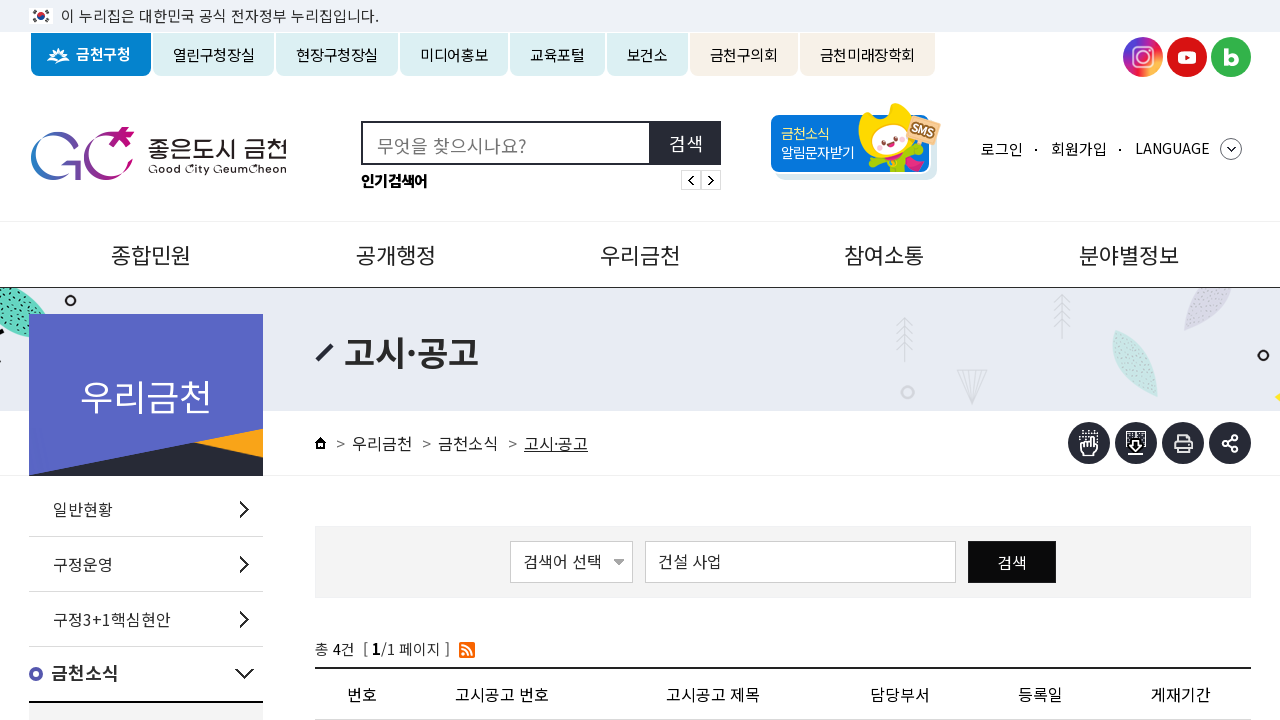

Search results loaded in table
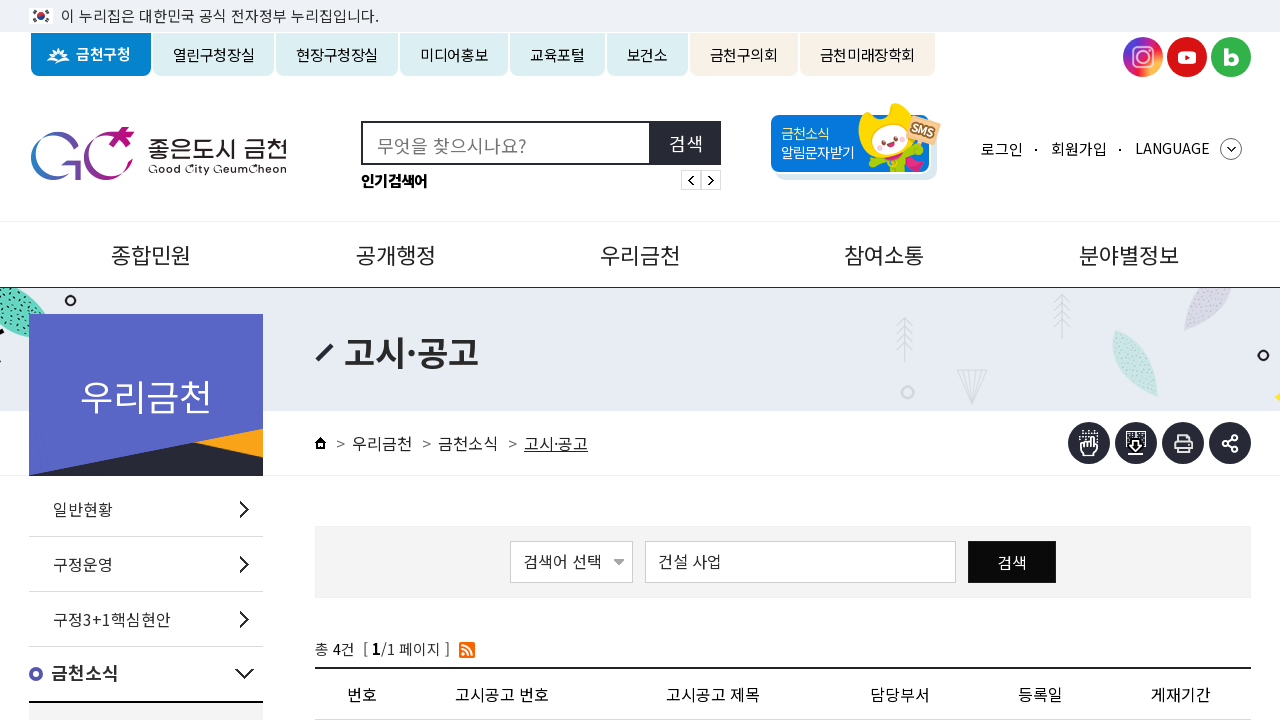

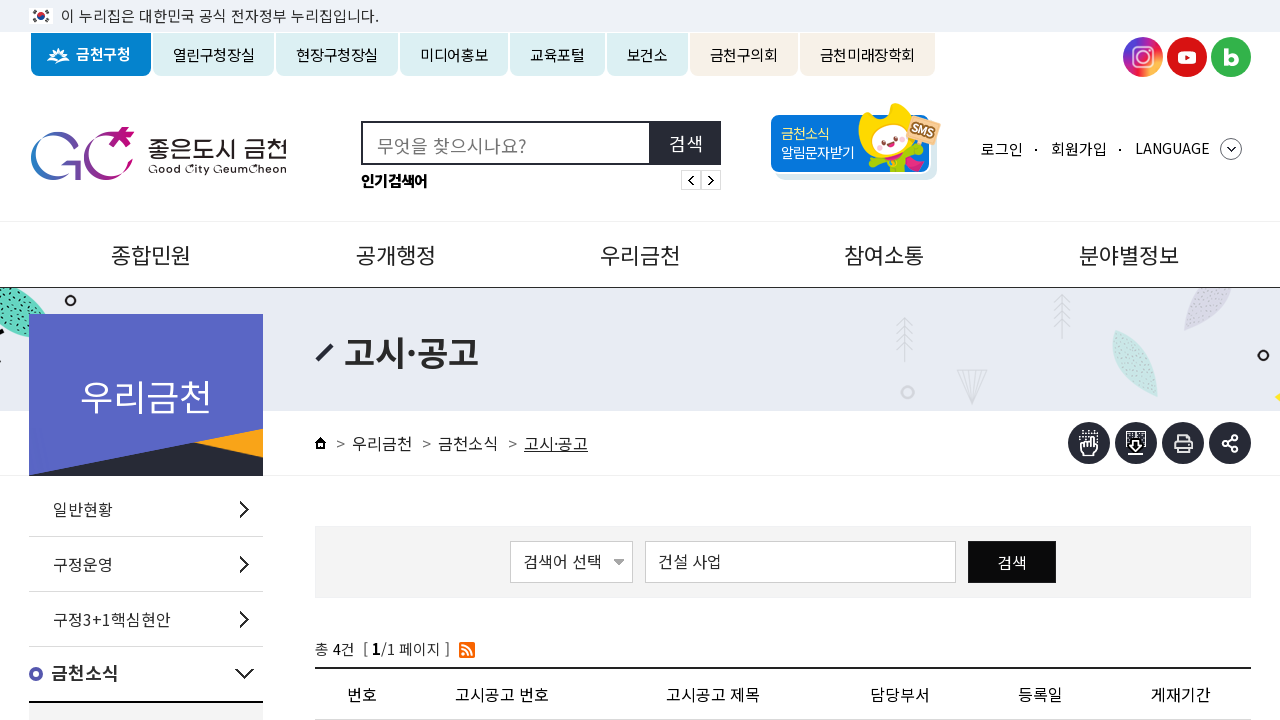